Performs a right-click on the "Getting Started" heading element and simulates keyboard navigation through the context menu

Starting URL: https://www.selenium.dev/

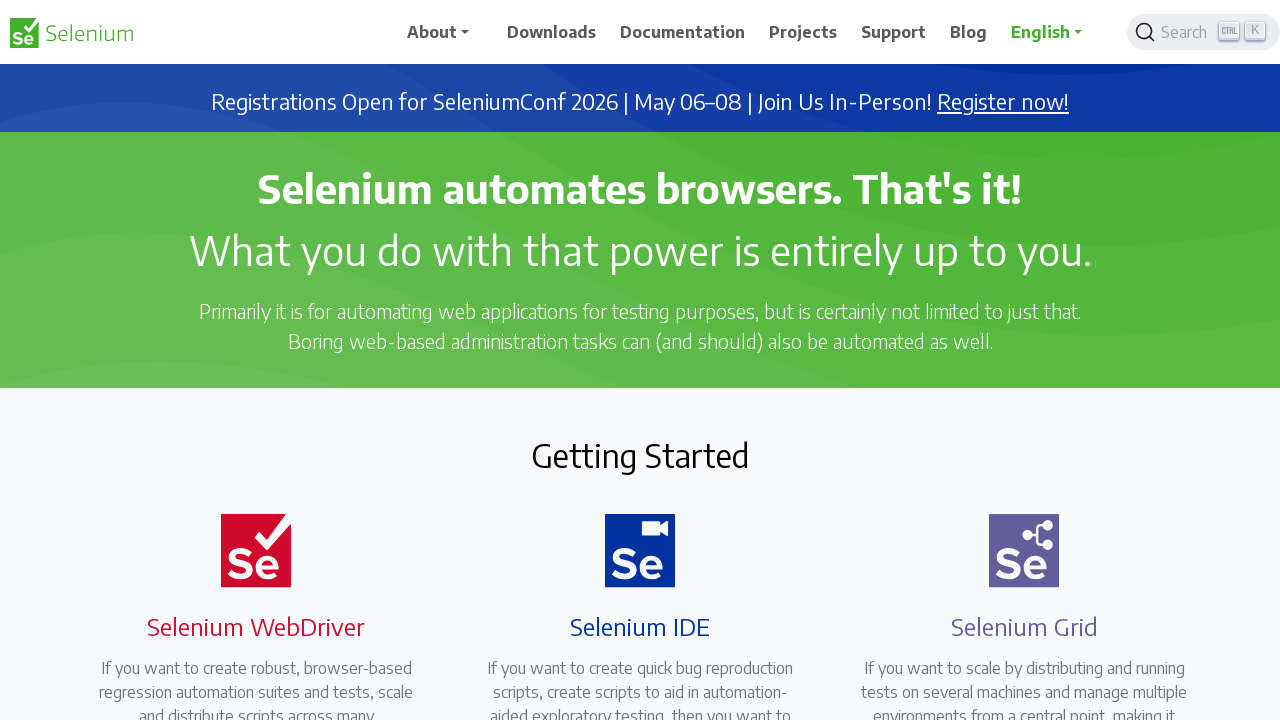

Located the 'Getting Started' heading element
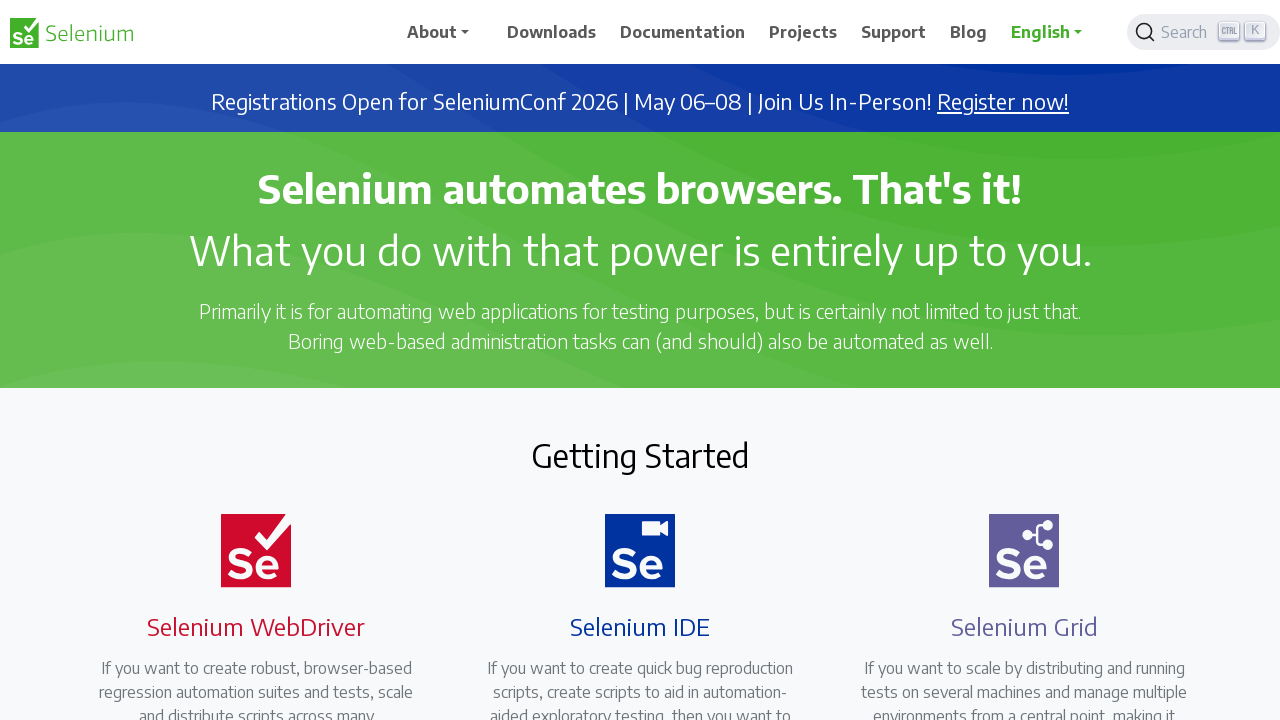

Right-clicked on the 'Getting Started' heading element at (640, 455) on xpath=//h2[text()='Getting Started']
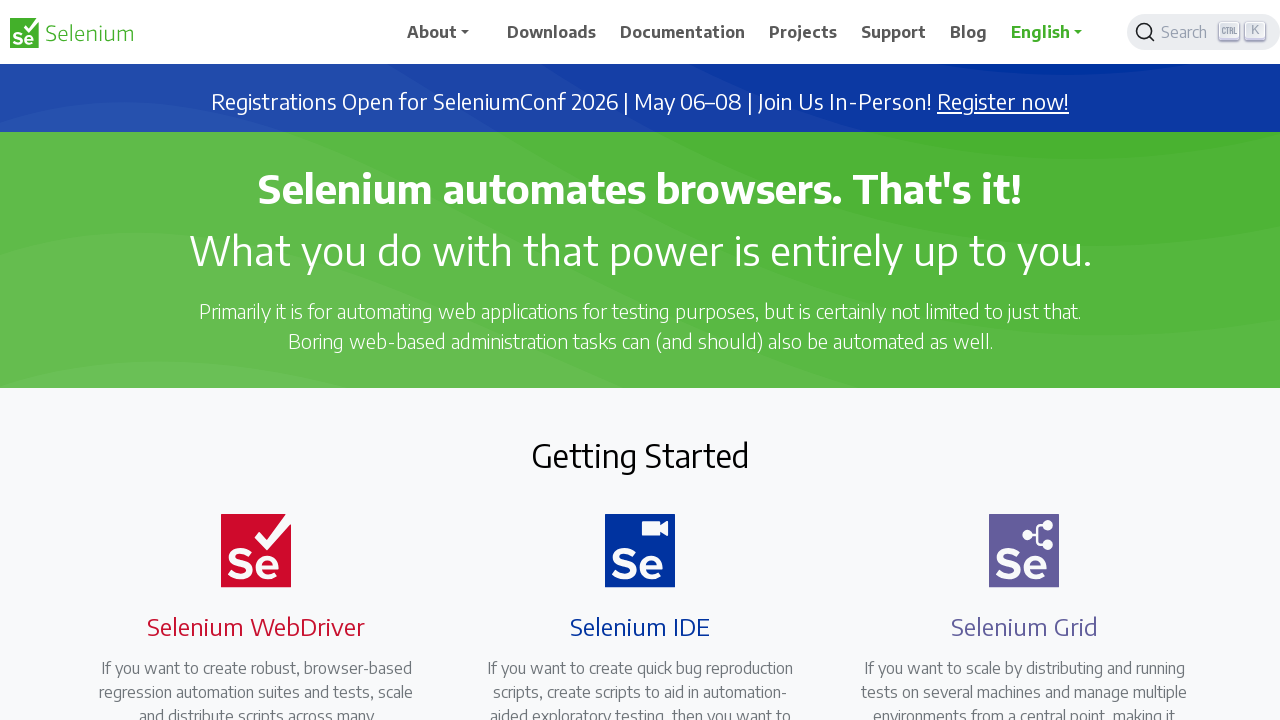

Pressed PageDown to navigate context menu (iteration 1/10)
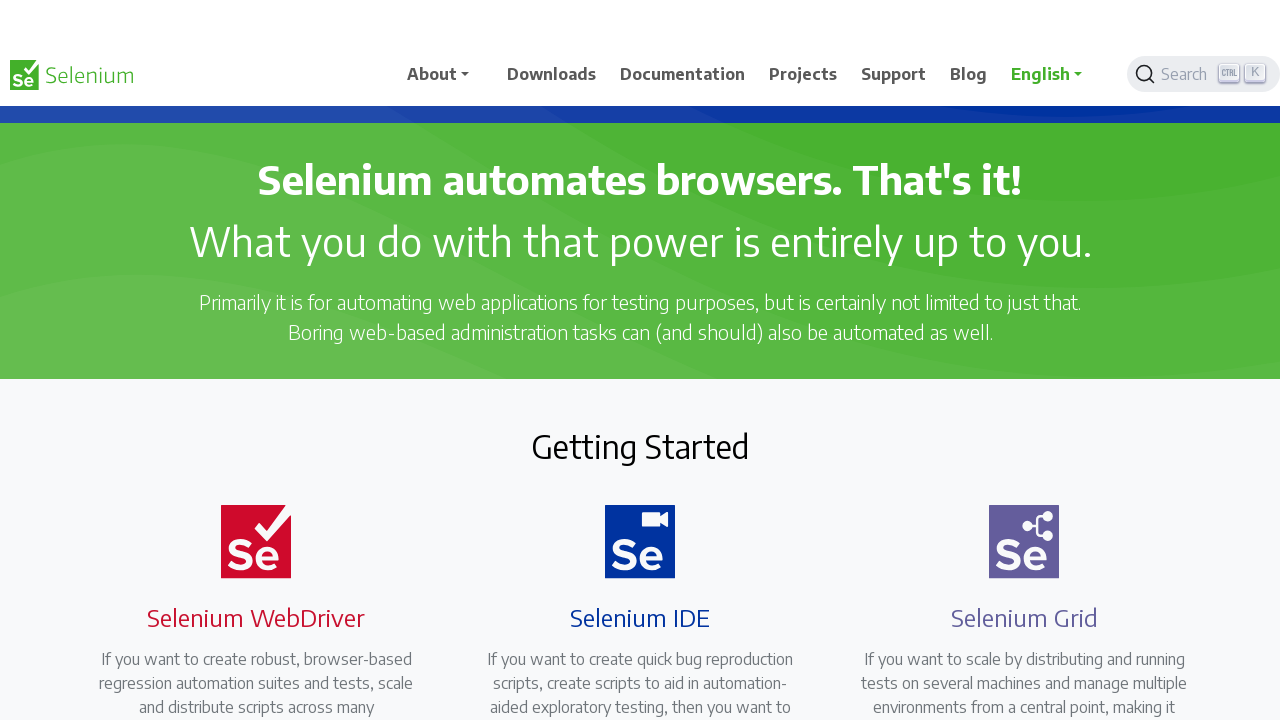

Pressed PageDown to navigate context menu (iteration 2/10)
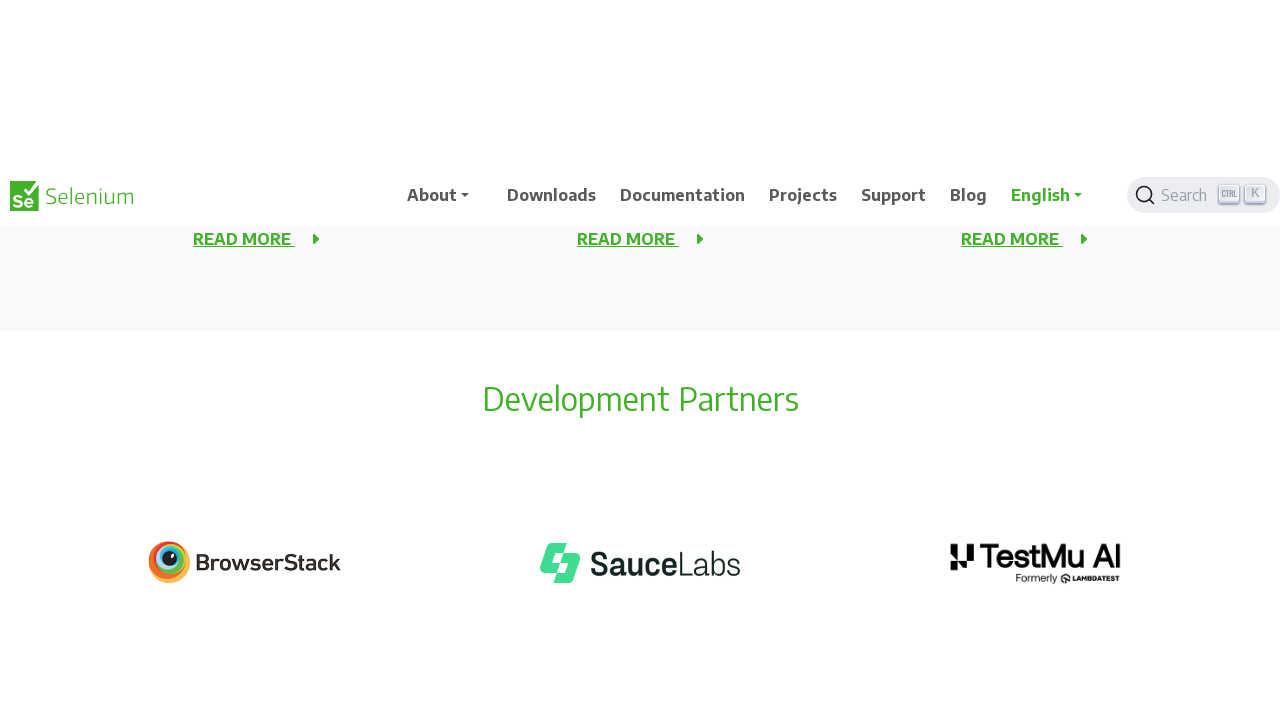

Pressed PageDown to navigate context menu (iteration 3/10)
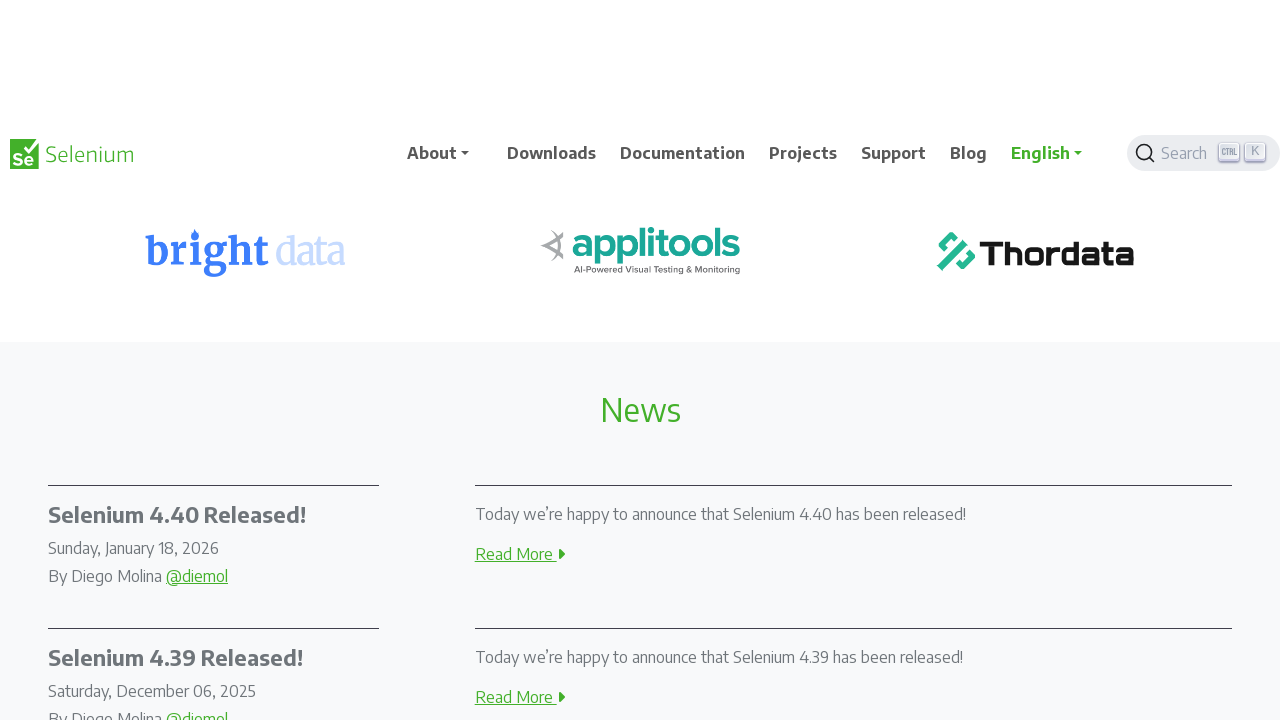

Pressed PageDown to navigate context menu (iteration 4/10)
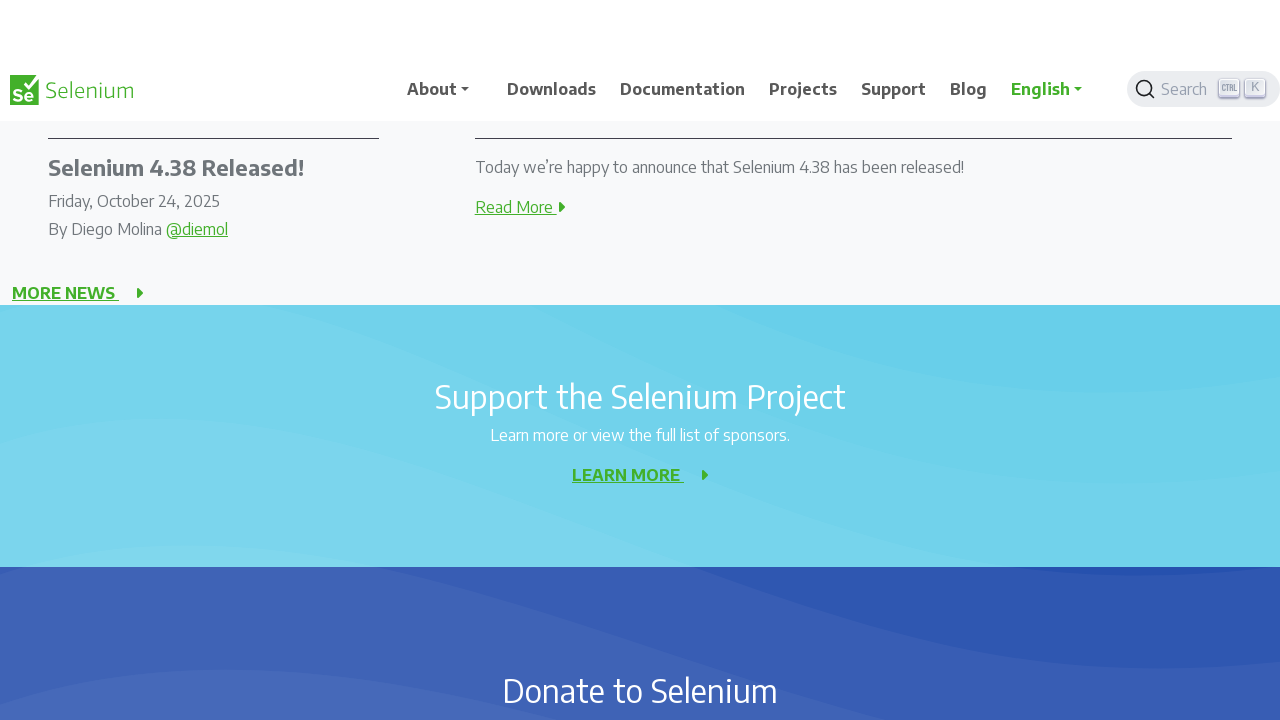

Pressed PageDown to navigate context menu (iteration 5/10)
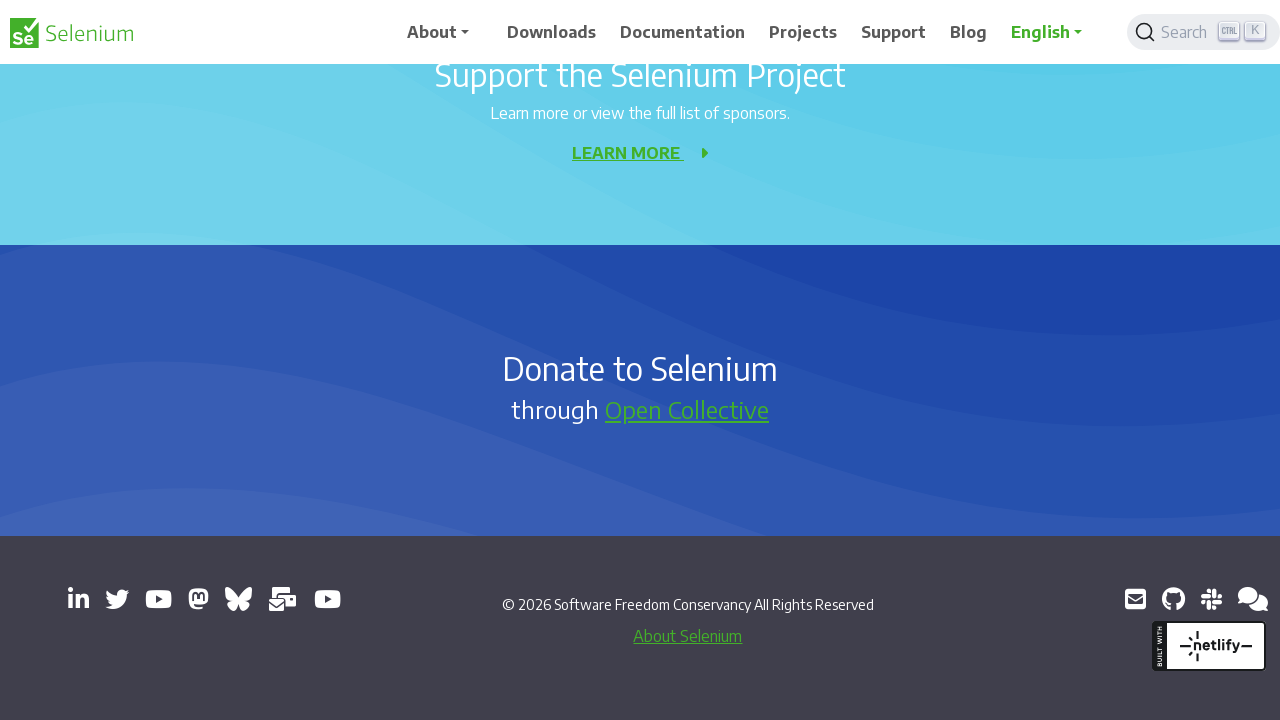

Pressed PageDown to navigate context menu (iteration 6/10)
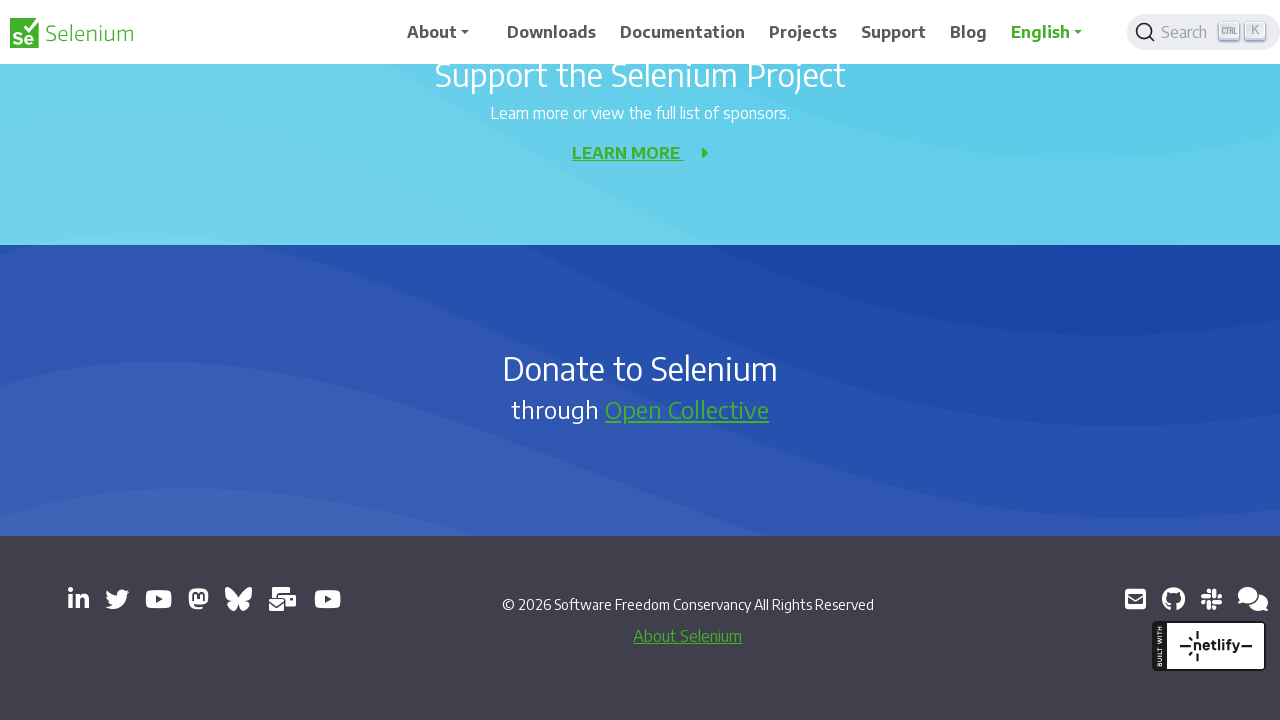

Pressed PageDown to navigate context menu (iteration 7/10)
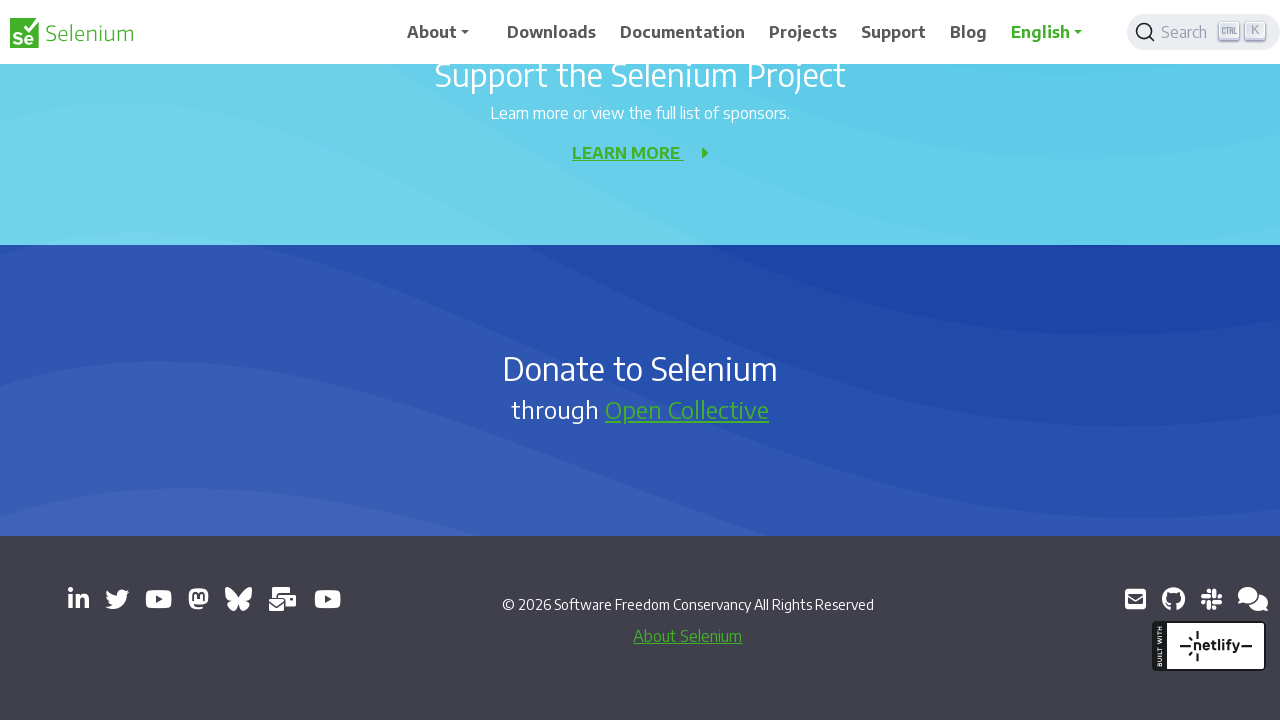

Pressed PageDown to navigate context menu (iteration 8/10)
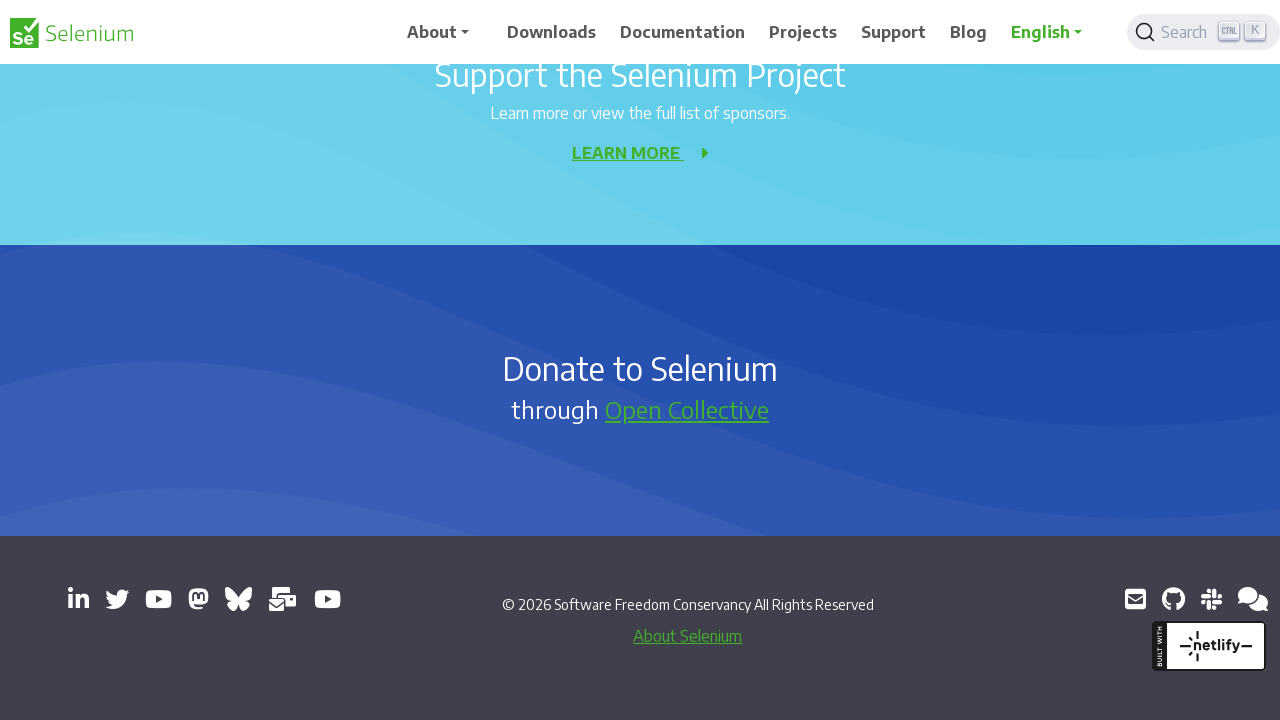

Pressed PageDown to navigate context menu (iteration 9/10)
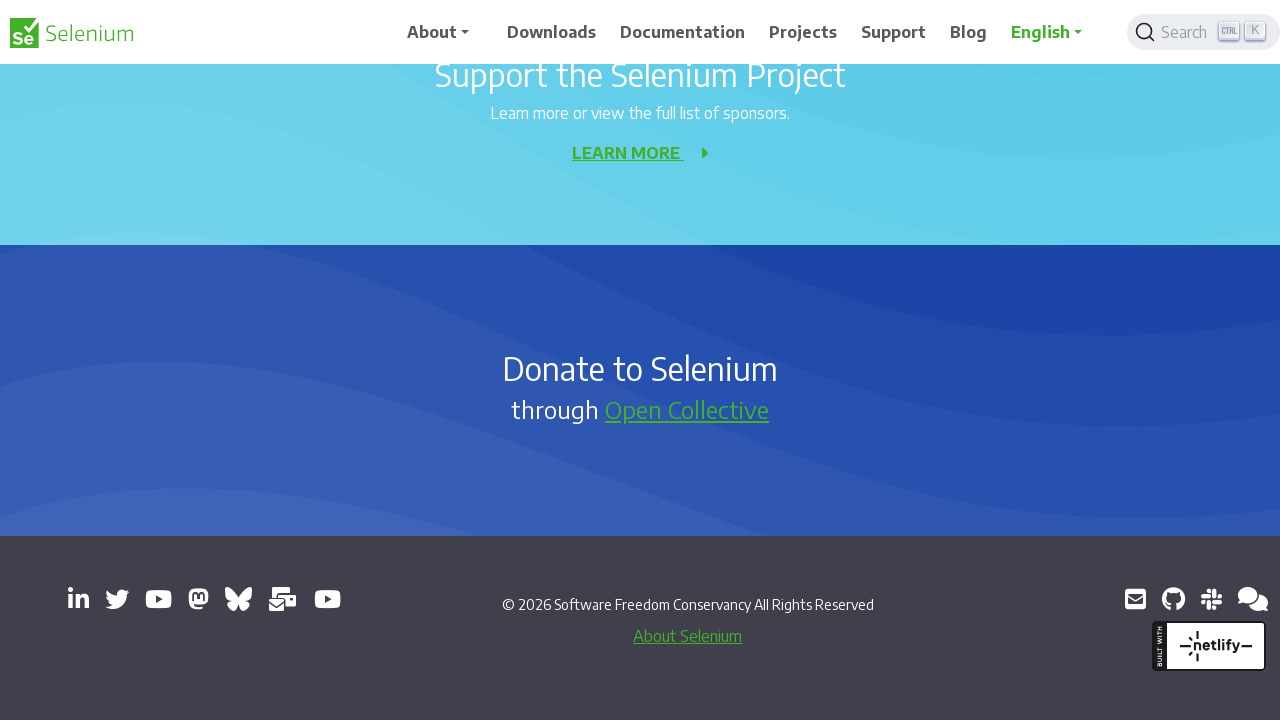

Pressed PageDown to navigate context menu (iteration 10/10)
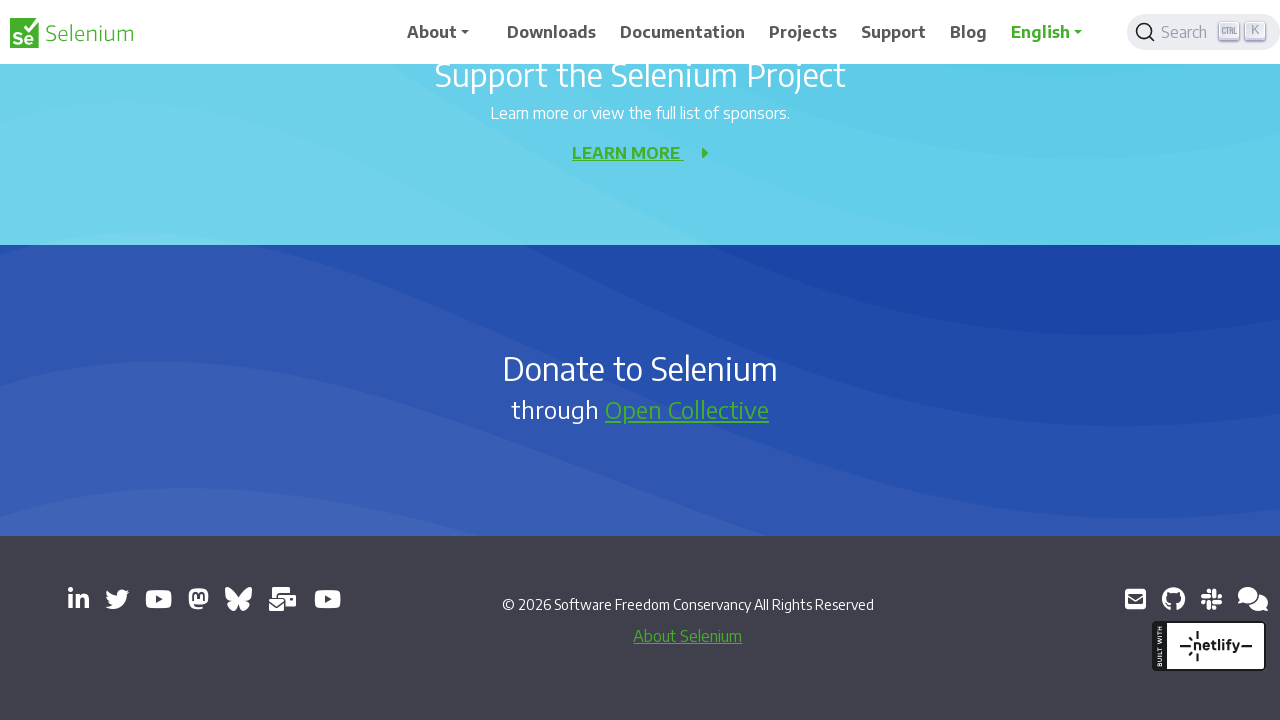

Pressed Enter to select context menu option
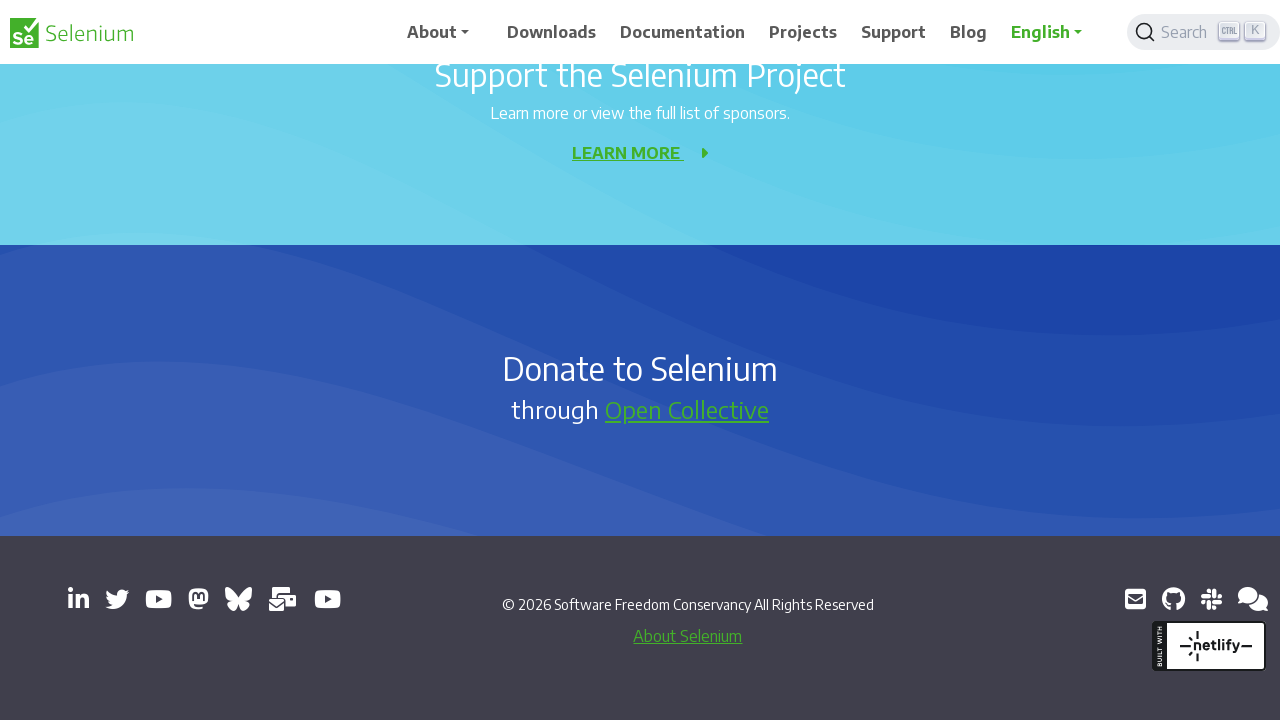

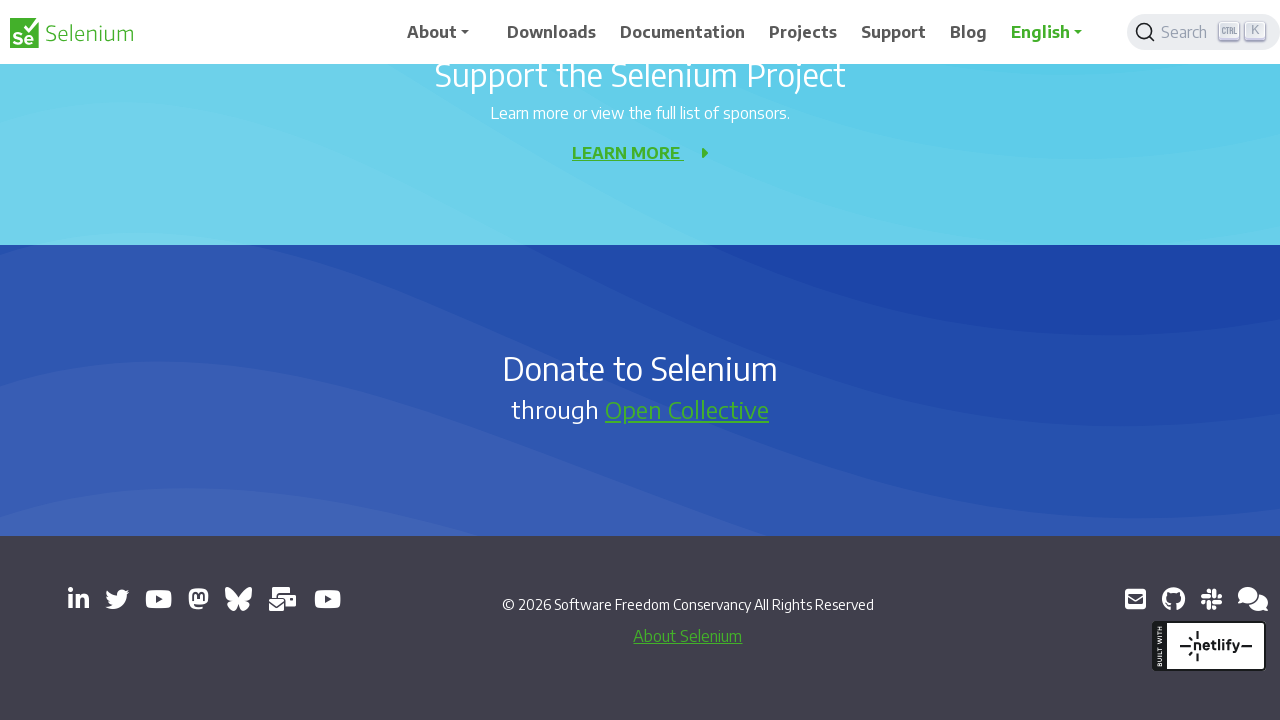